Tests the Python.org search functionality by entering "pycon" as a search query and verifying results are returned

Starting URL: https://www.python.org

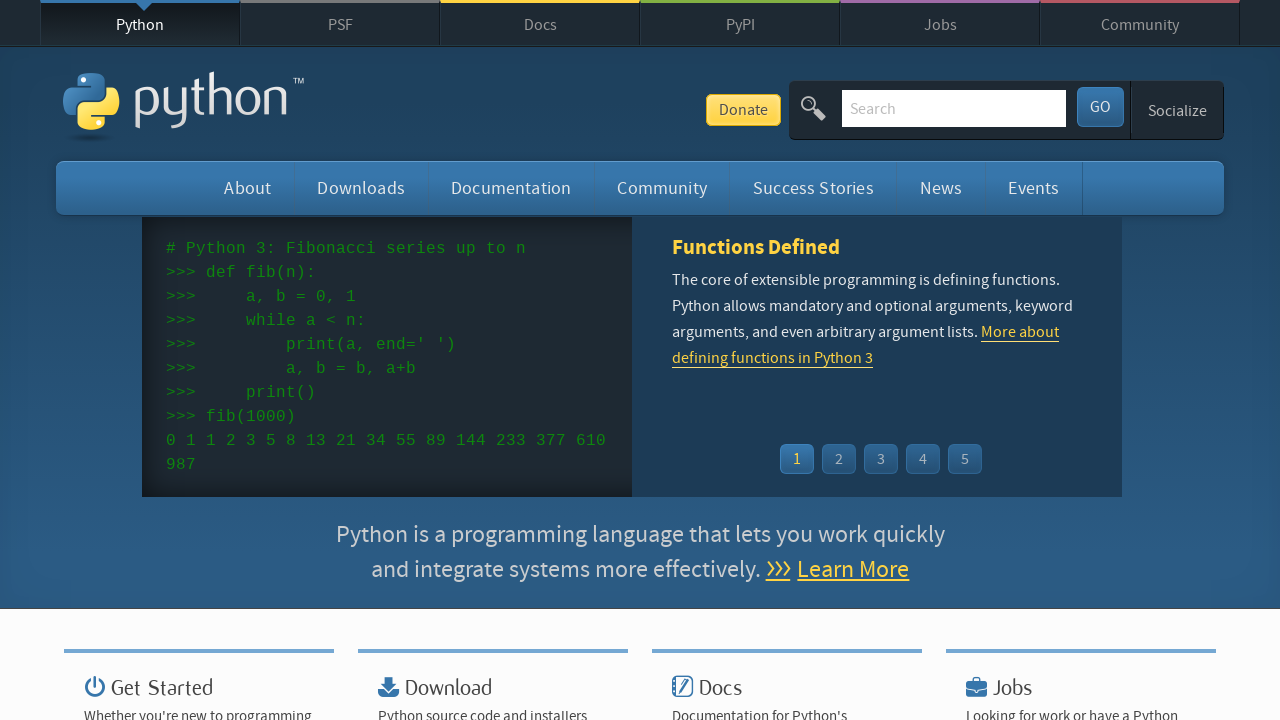

Filled search box with 'pycon' query on input[name='q']
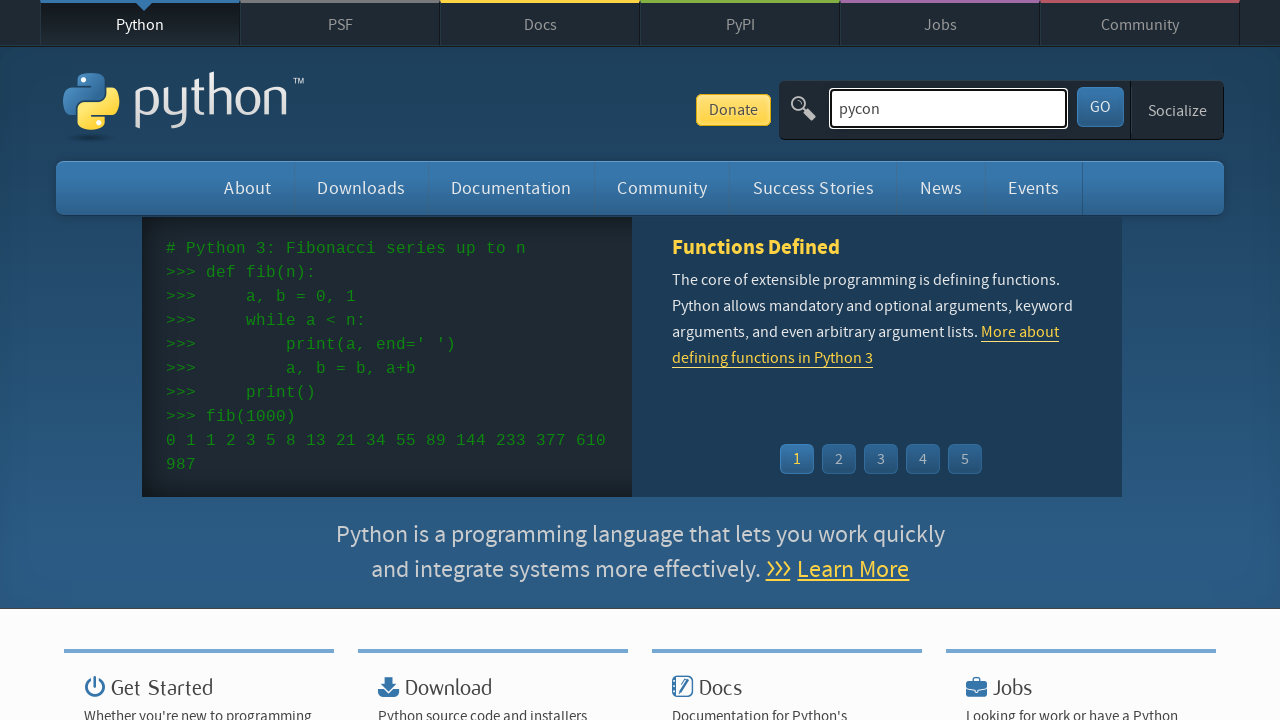

Pressed Enter to submit search query on input[name='q']
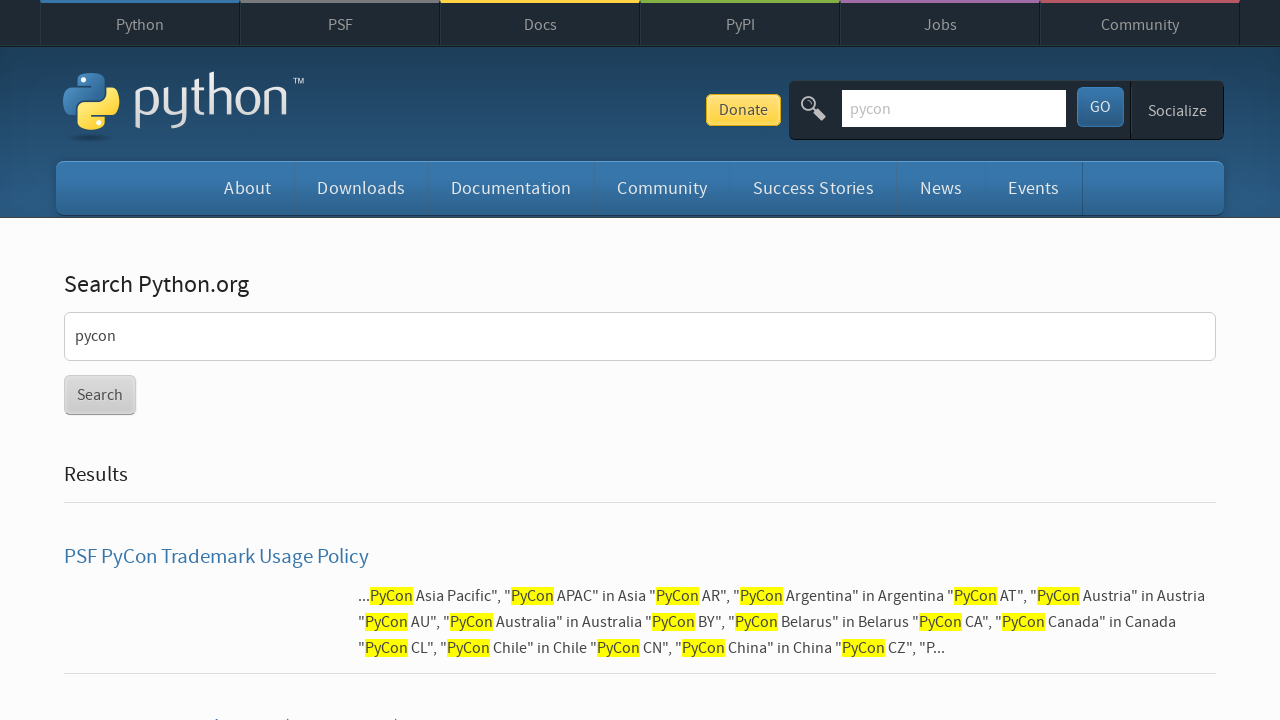

Search results loaded - network idle state reached
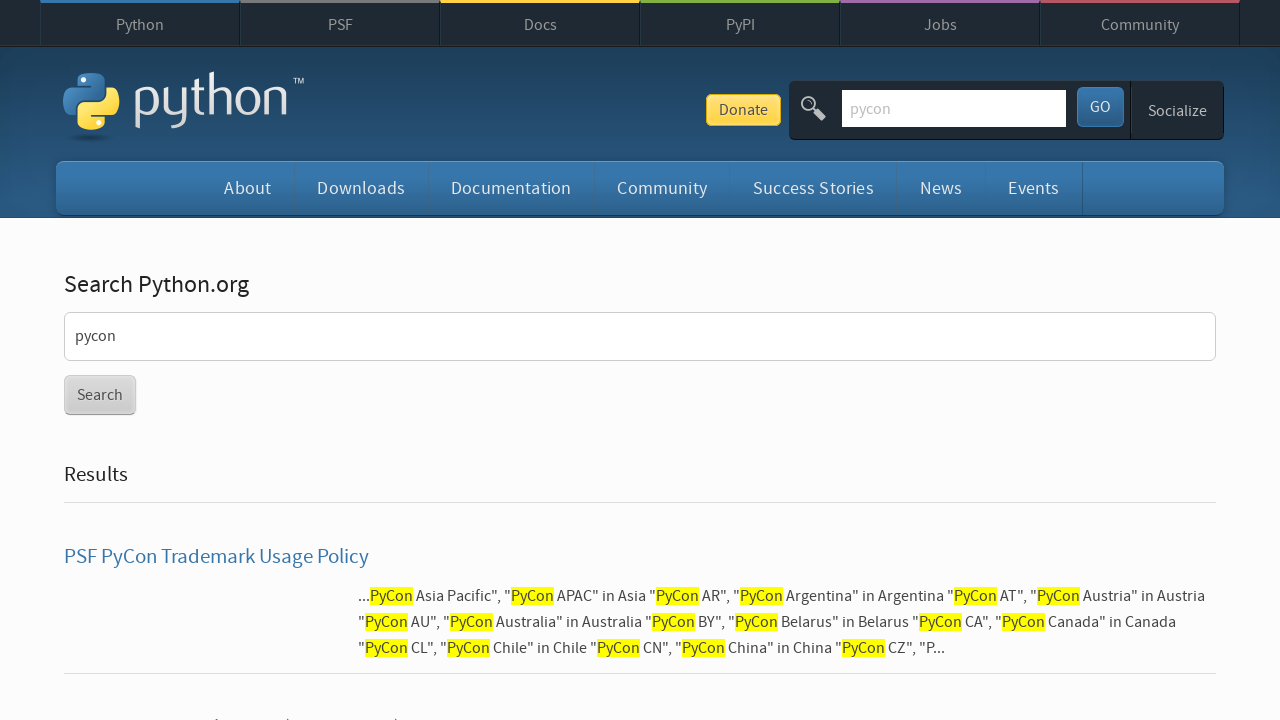

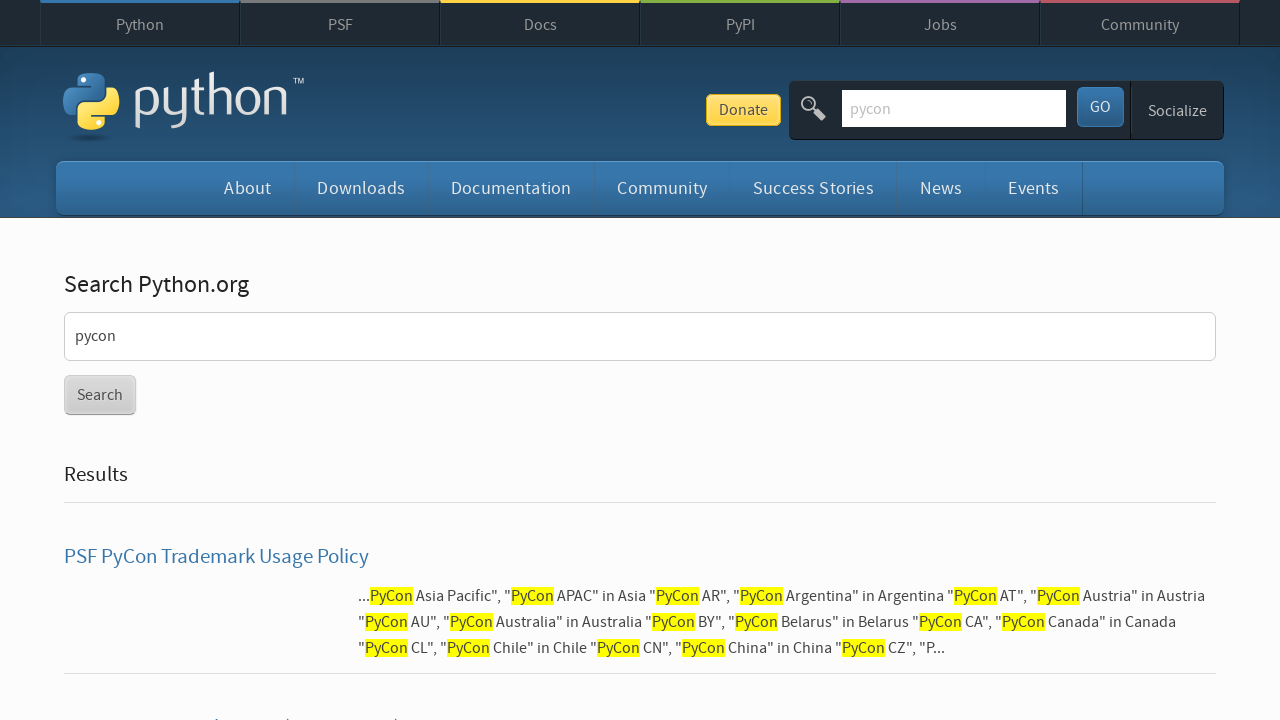